Tests navigation to the blog section of the AnhTester website by clicking on the blog link

Starting URL: https://anhtester.com

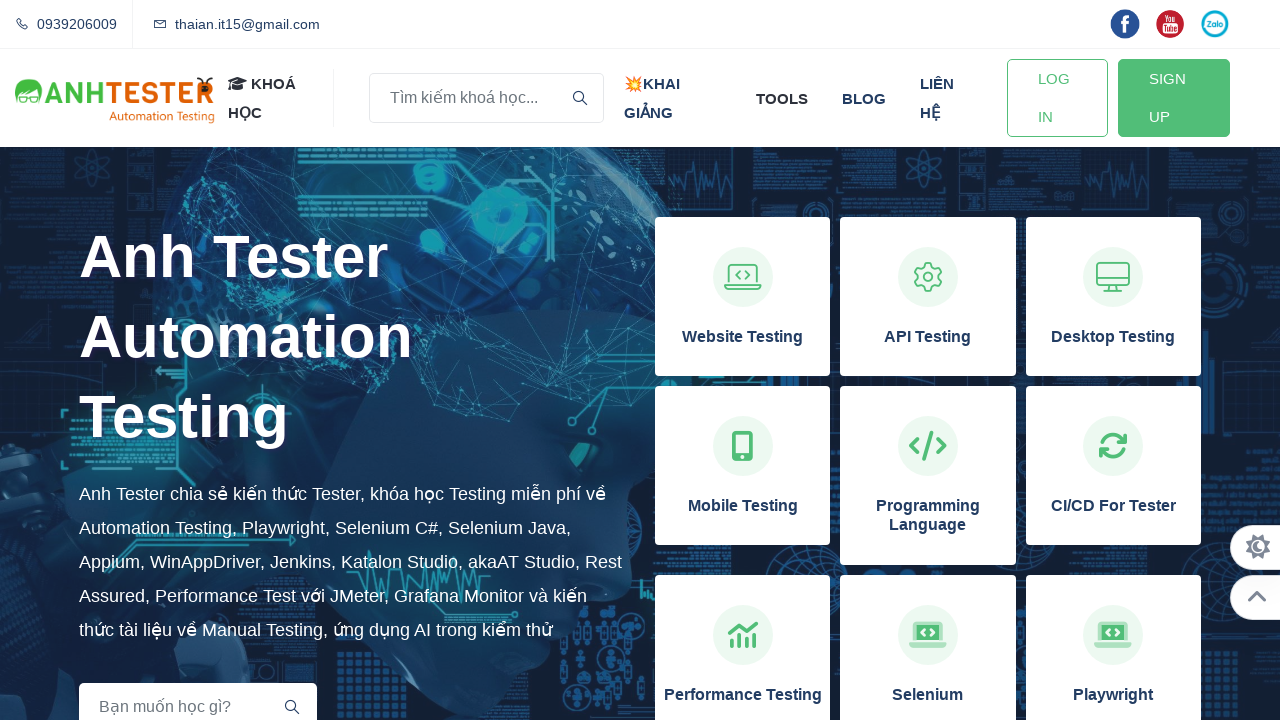

Clicked on the blog link in AnhTester website navigation at (864, 98) on xpath=//a[normalize-space()='blog']
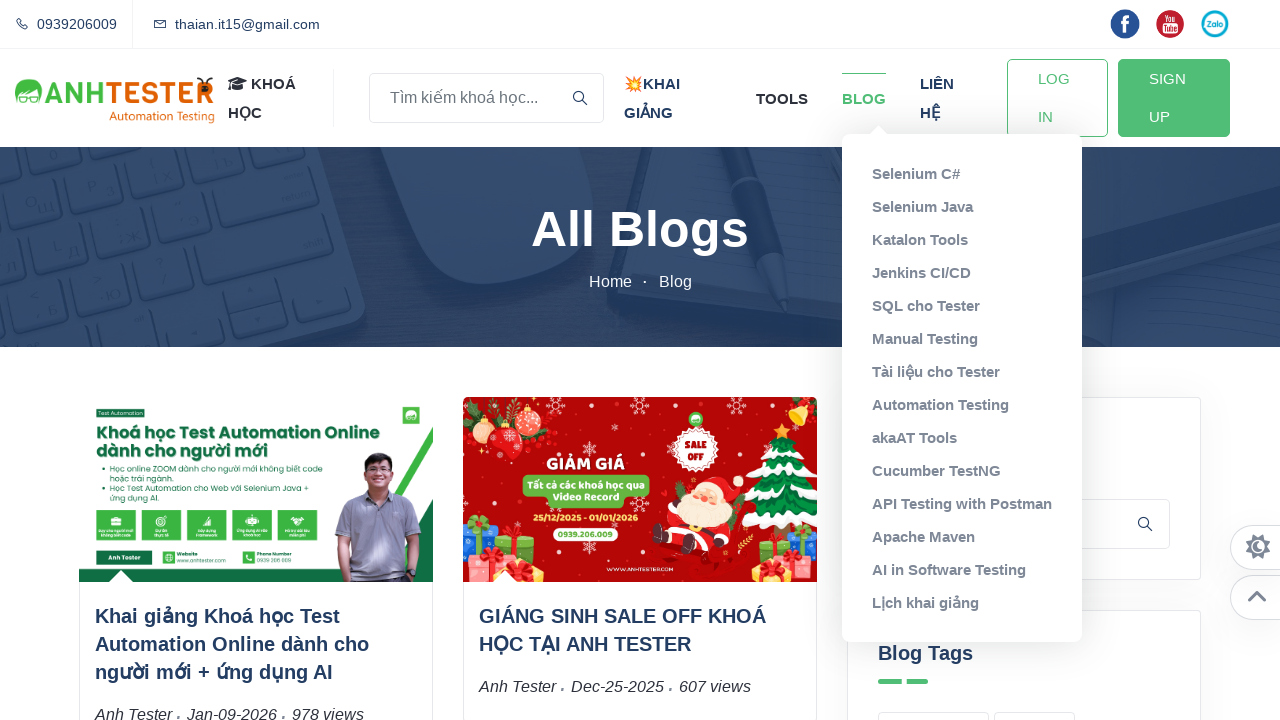

Blog page loaded and DOM content ready
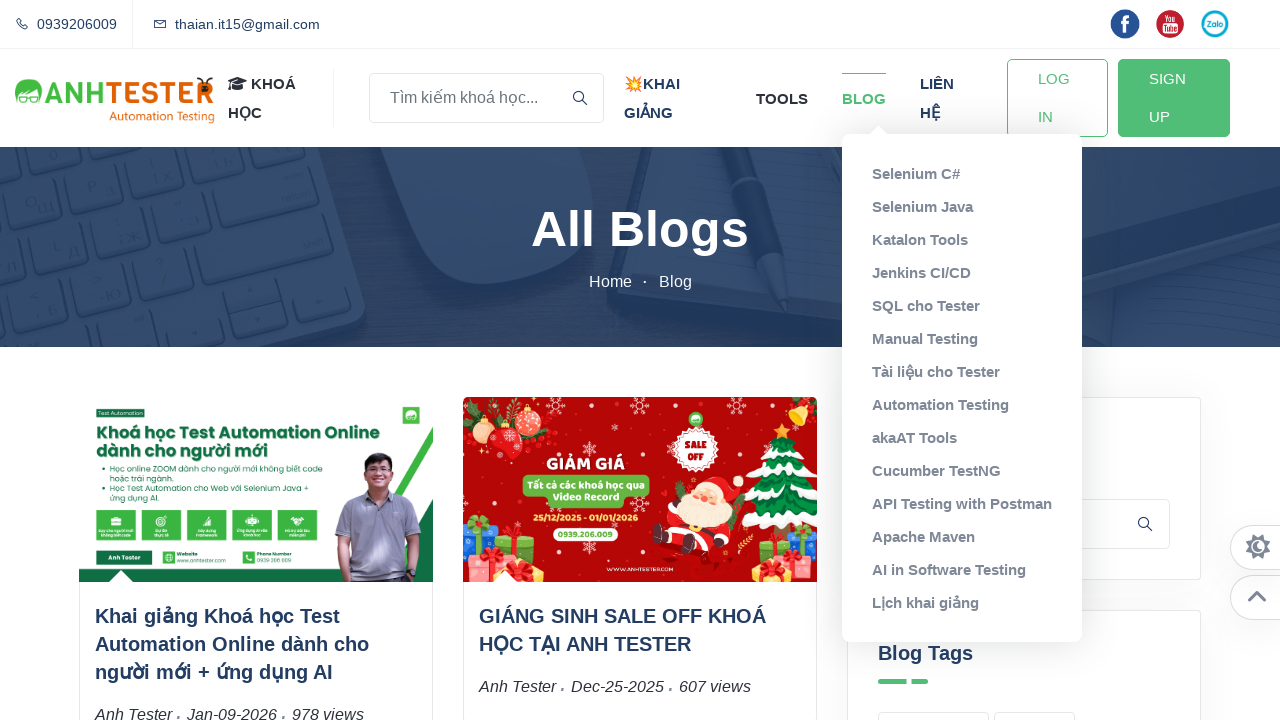

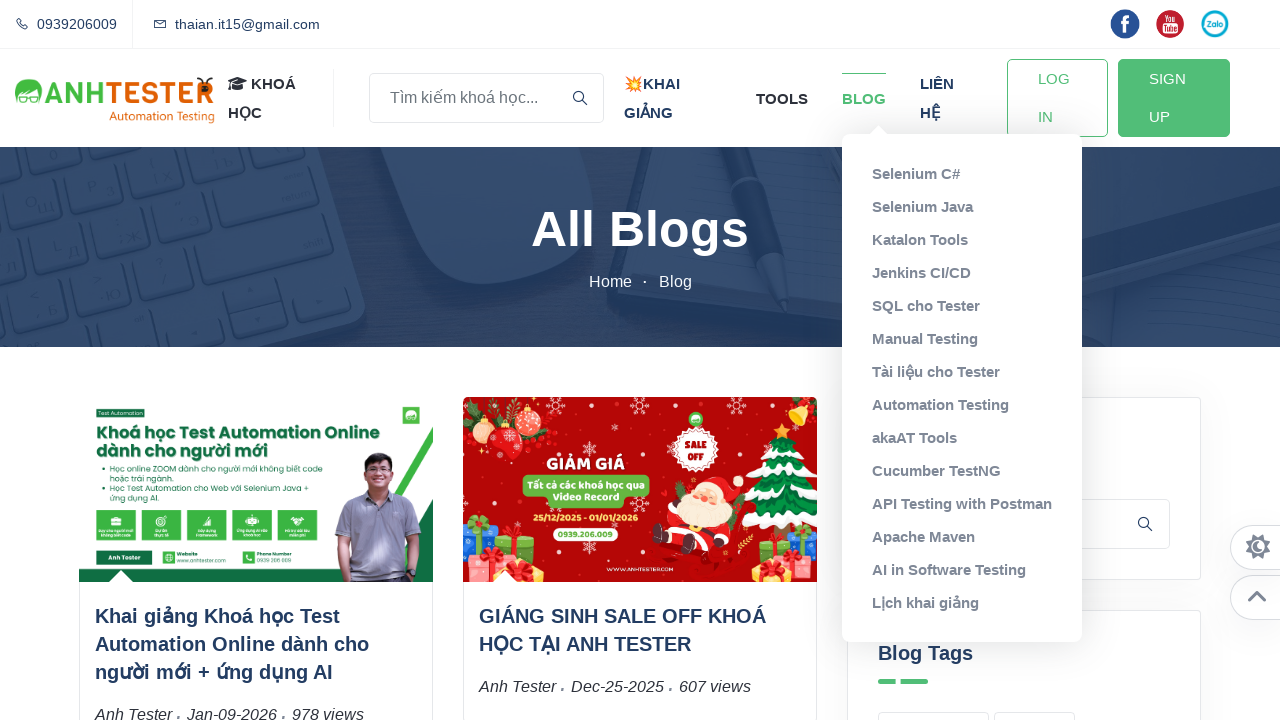